Tests that Tailwind responsive classes work correctly by checking visibility of elements at mobile and desktop viewport sizes

Starting URL: https://windventure.fr

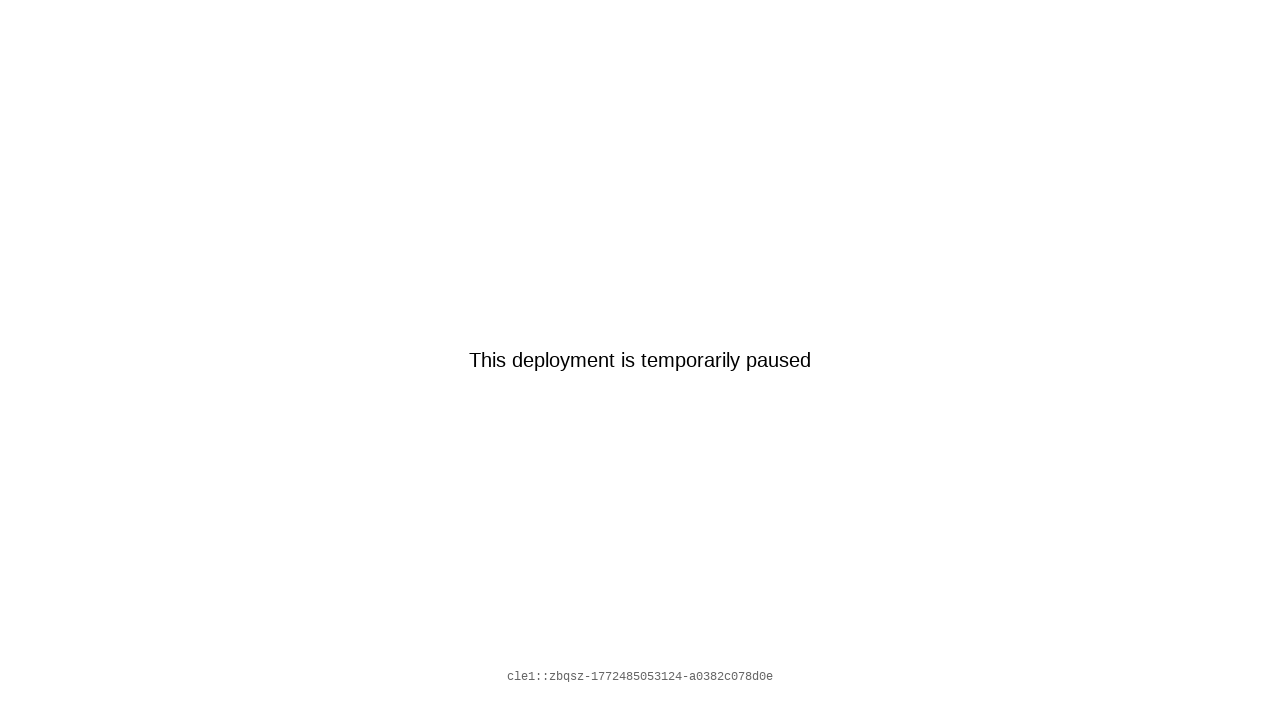

Set viewport to mobile size (375x667)
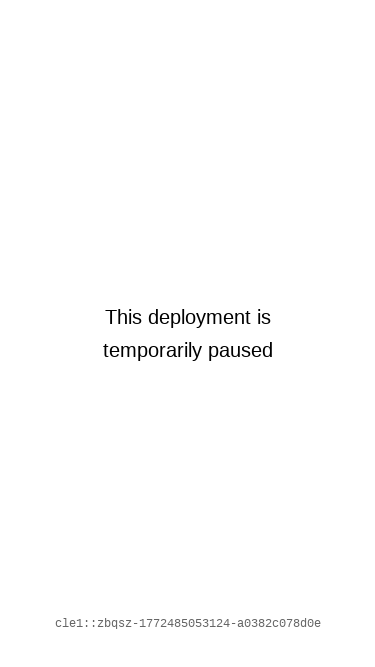

Located mobile navigation elements with md:hidden class
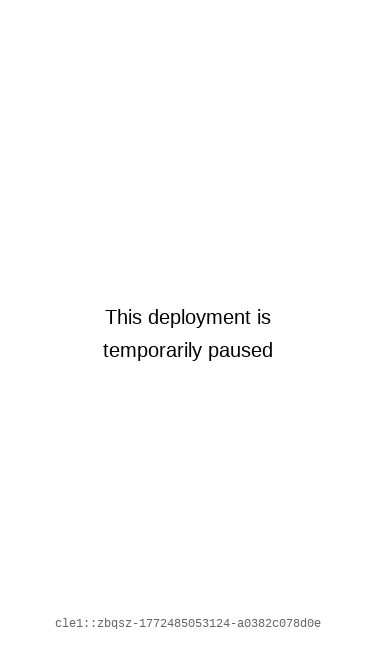

Set viewport to desktop size (1280x720)
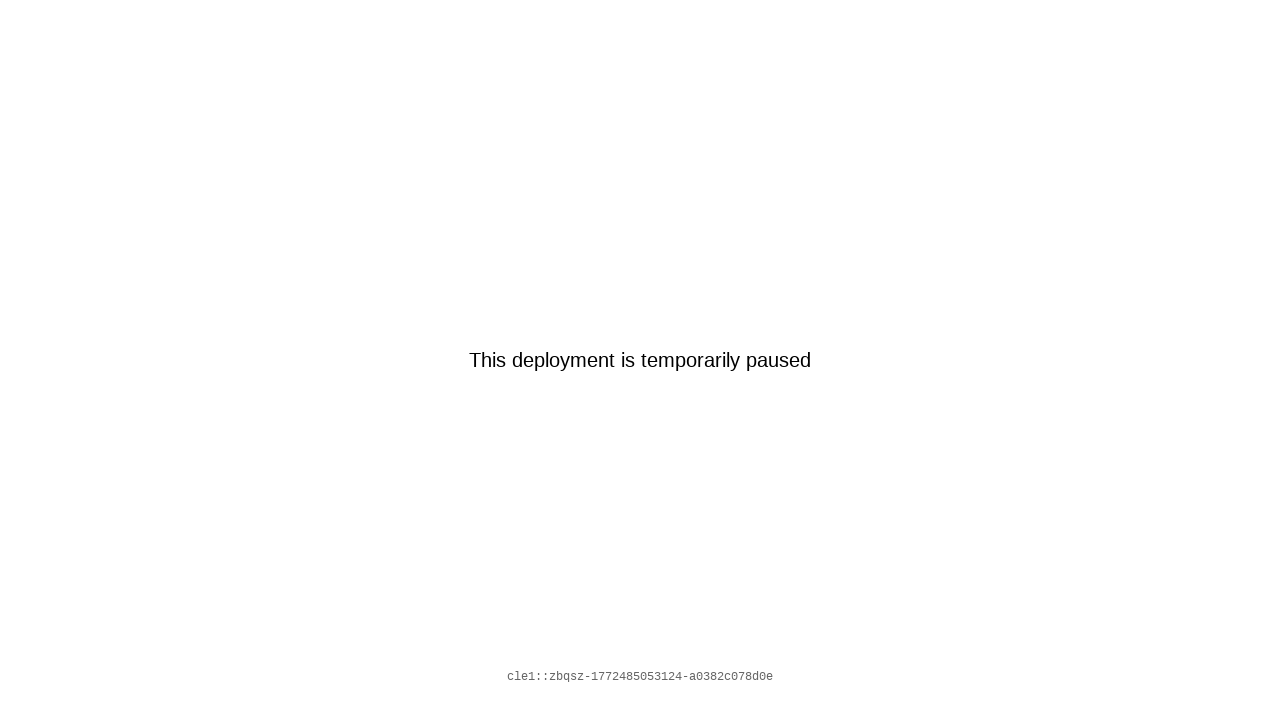

Located desktop navigation elements with hidden.md:block classes
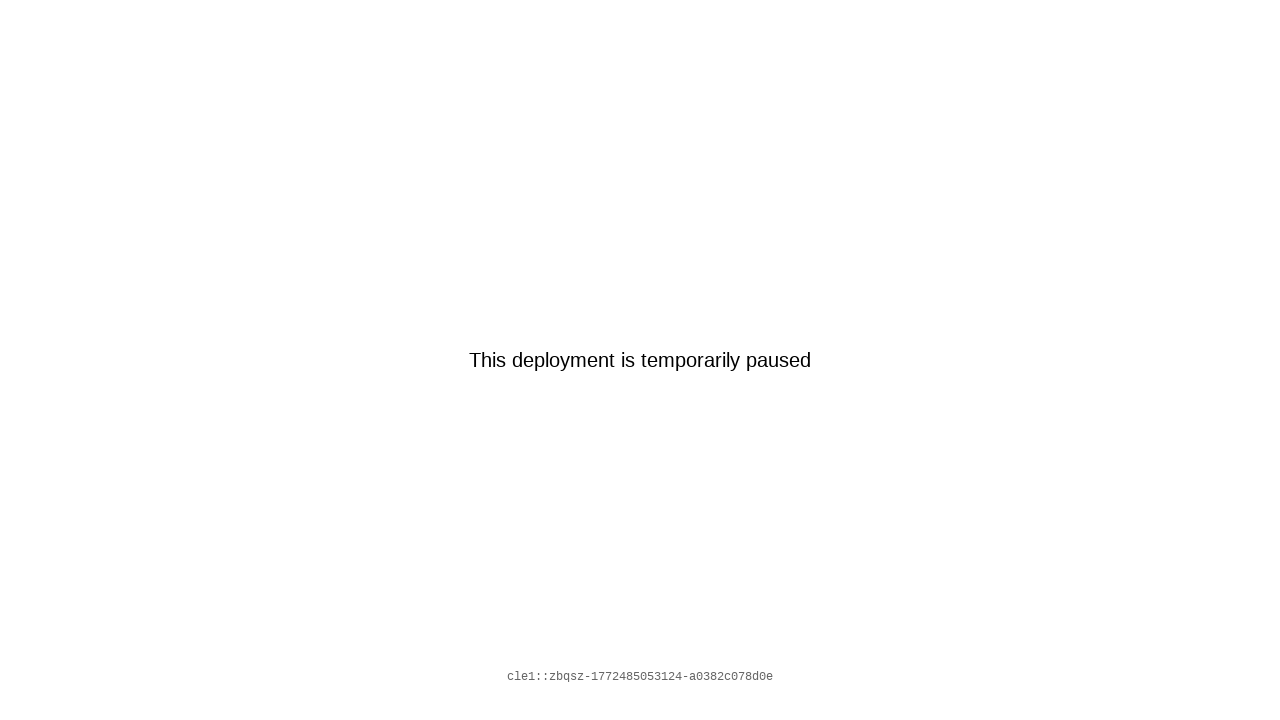

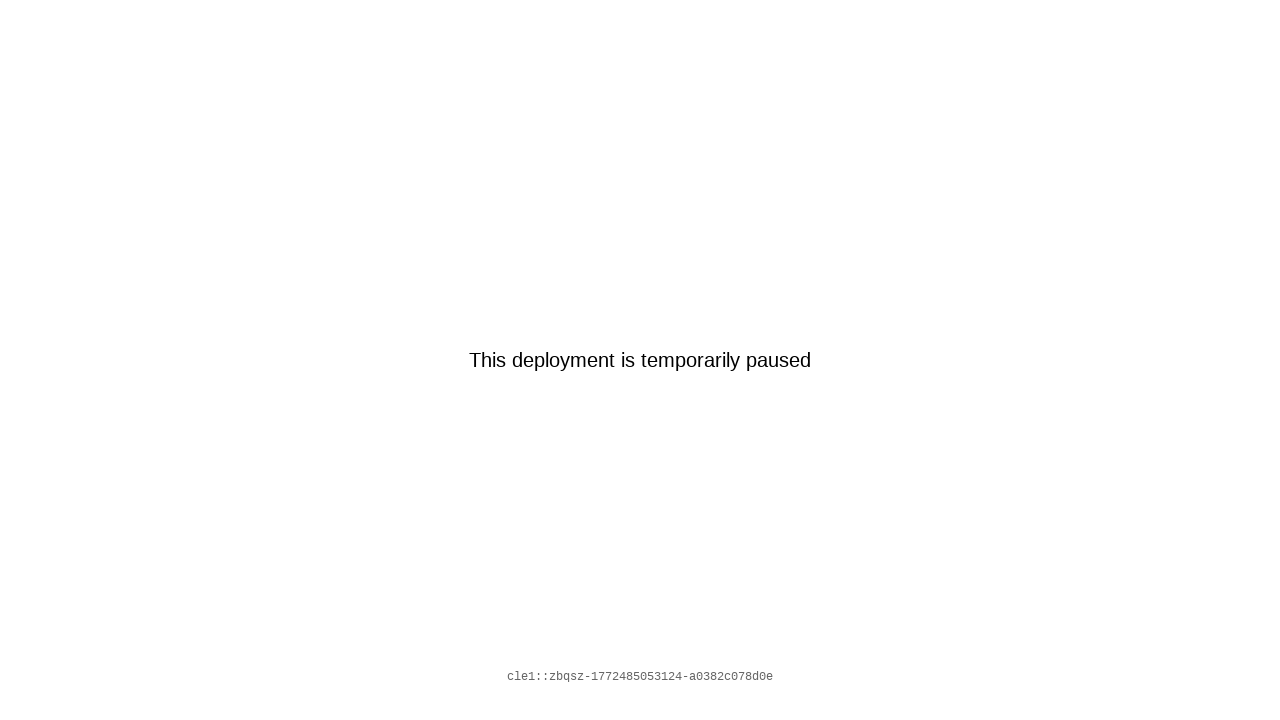